Navigates to the home page and clicks on the About link twice

Starting URL: https://contacts-app.tobbymarshall815.vercel.app/home

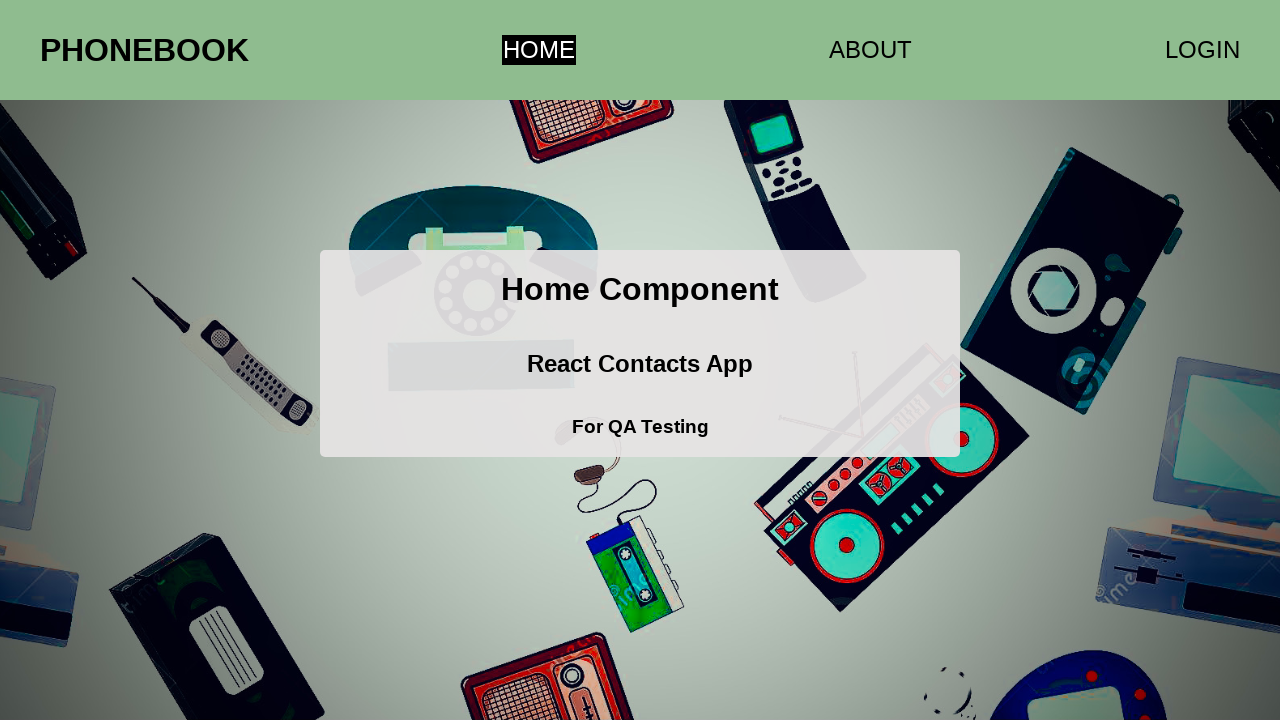

Navigated to home page
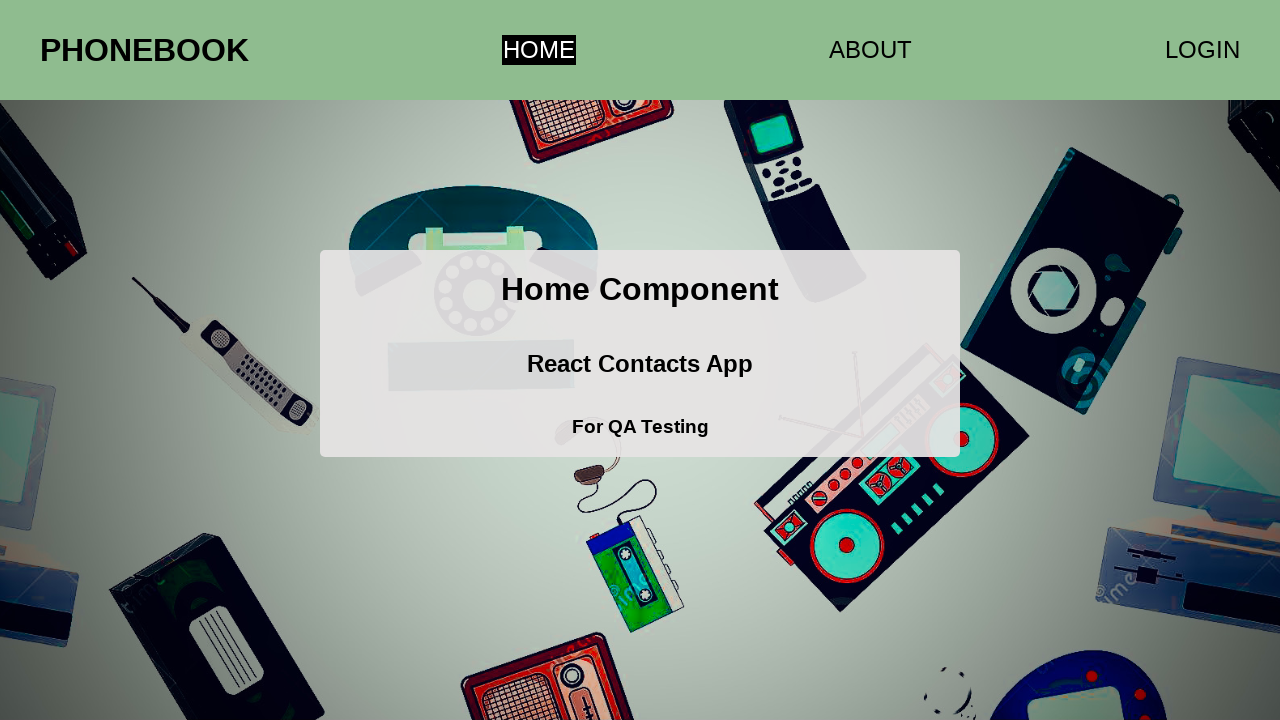

Located all anchor tags on the page
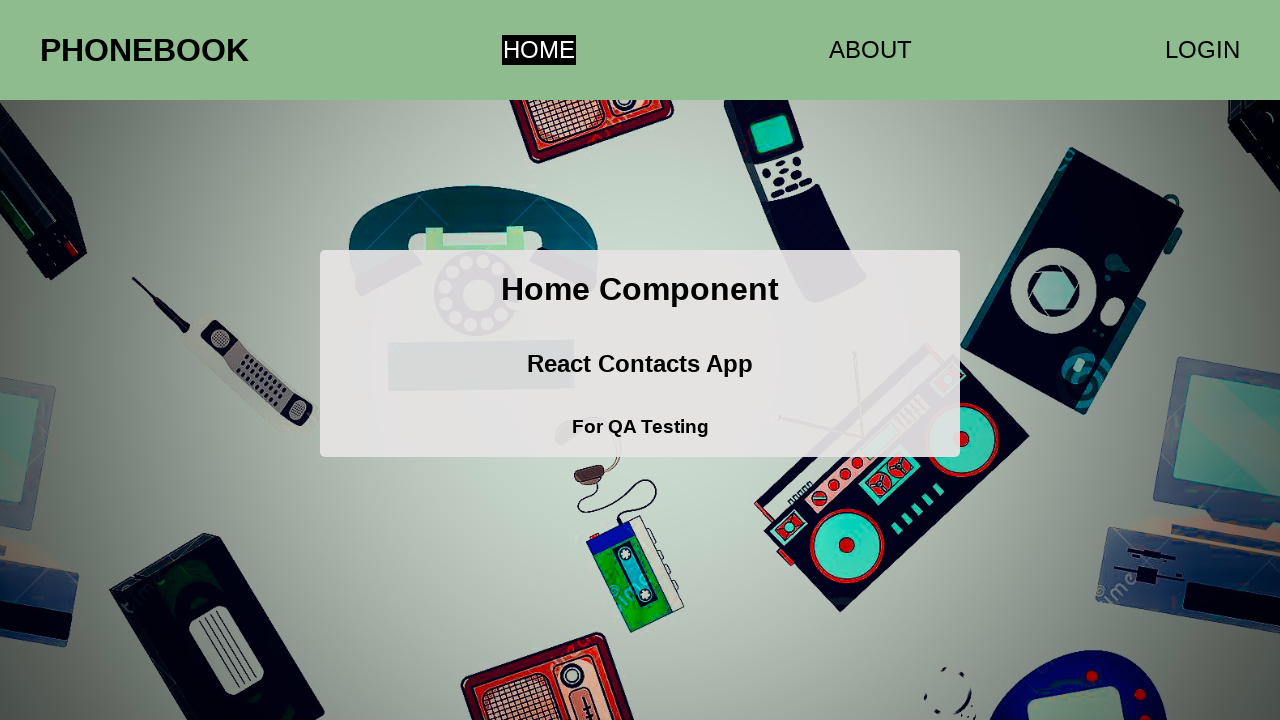

Clicked About link (first click) at (870, 50) on a >> nth=1
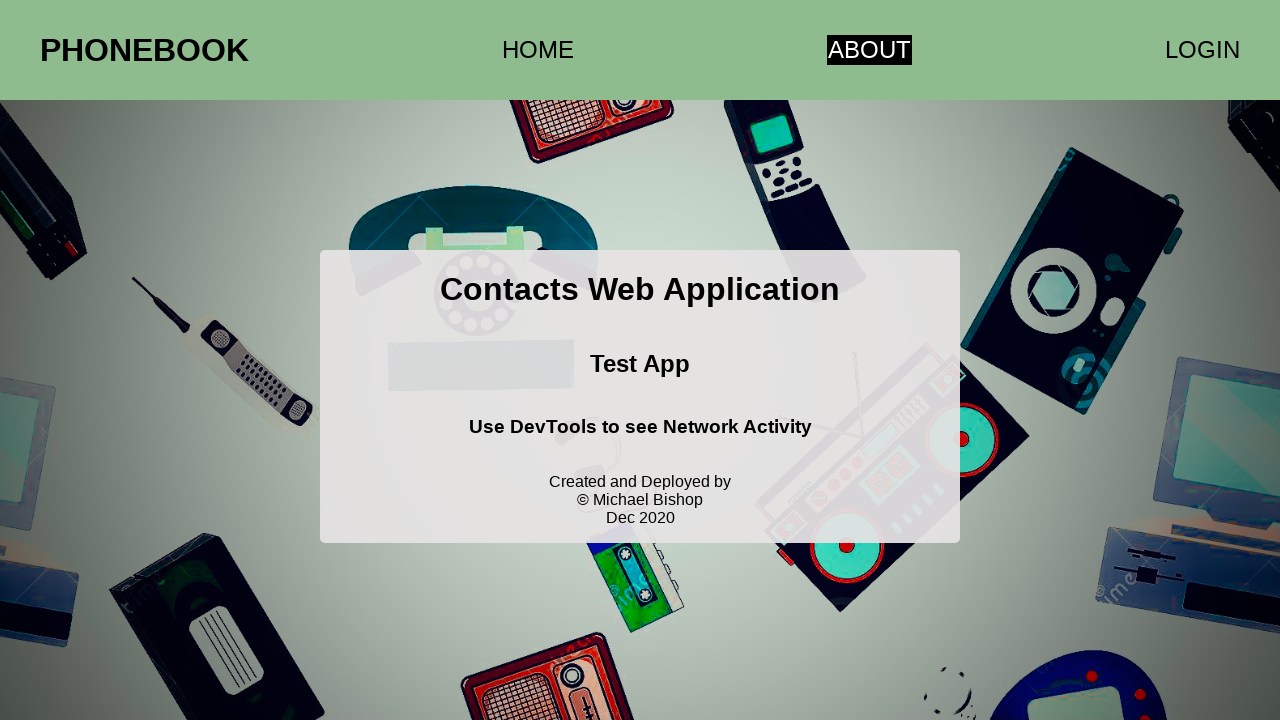

Clicked About link (second click) at (870, 50) on a >> nth=1
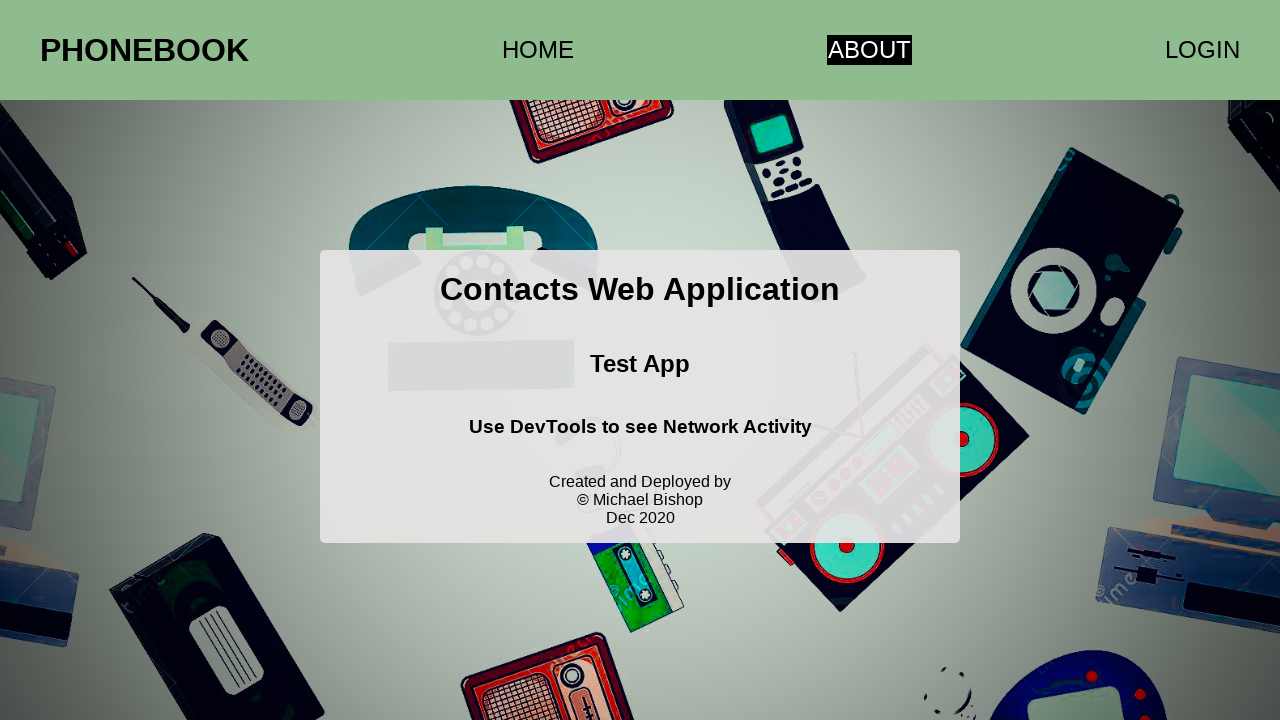

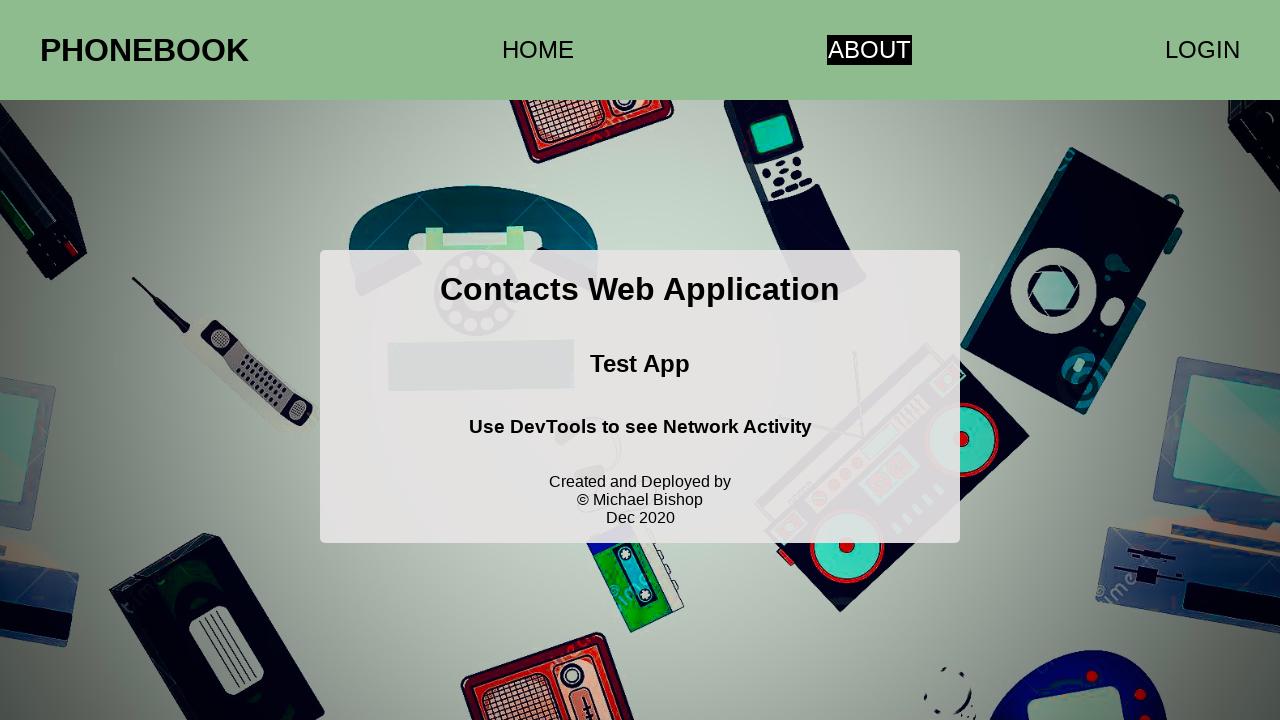